Tests search functionality and filters product results by text content, then performs context-click on matching products

Starting URL: http://opencart.abstracta.us/

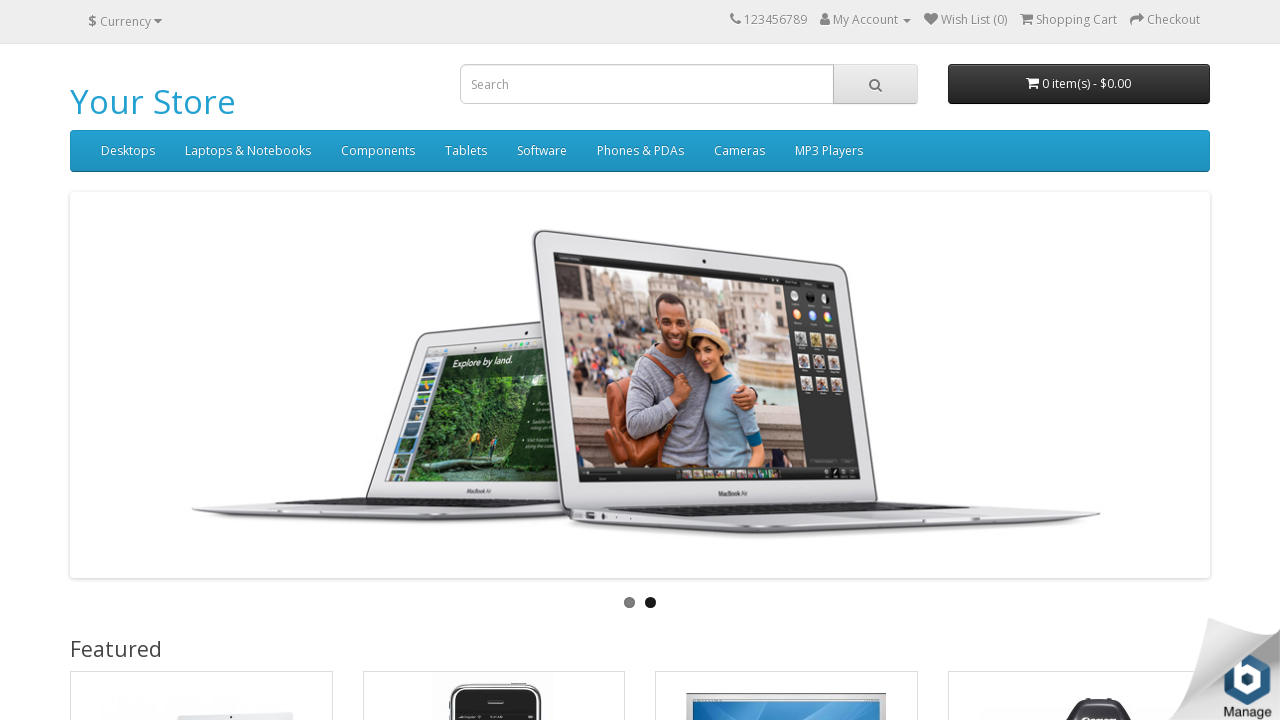

Search input field became visible
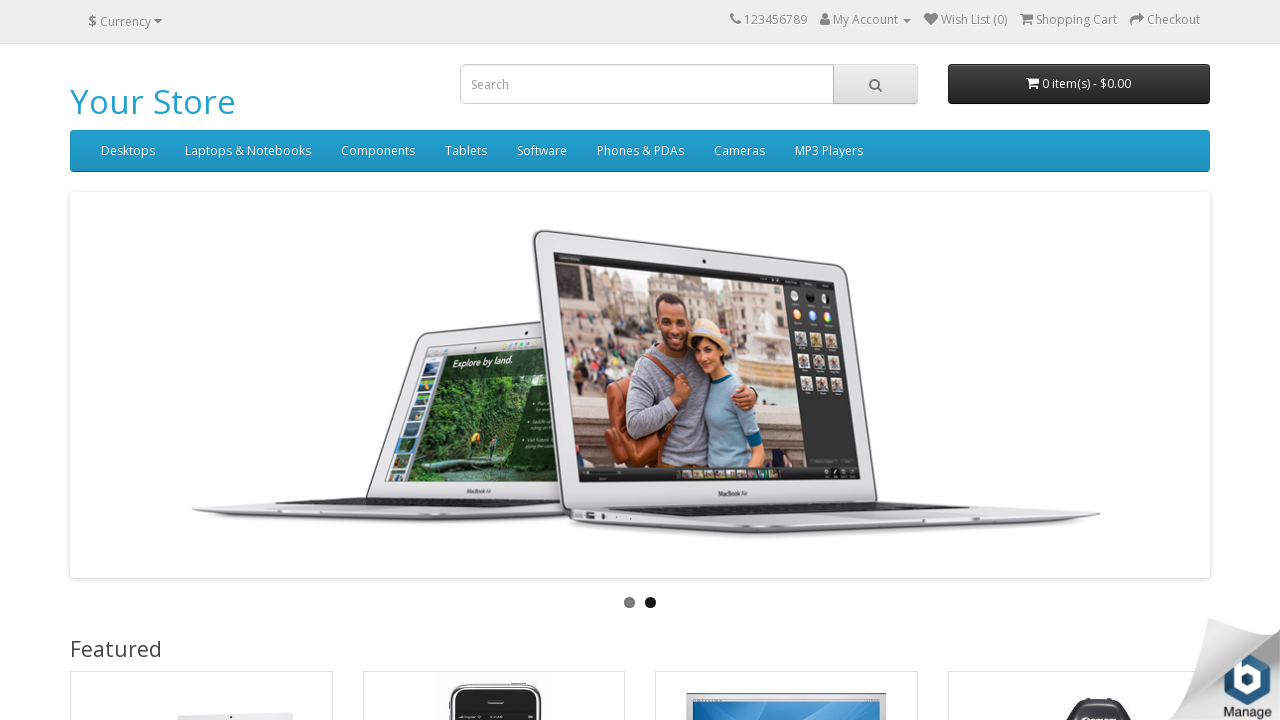

Filled search field with 'a' on input[name='search']
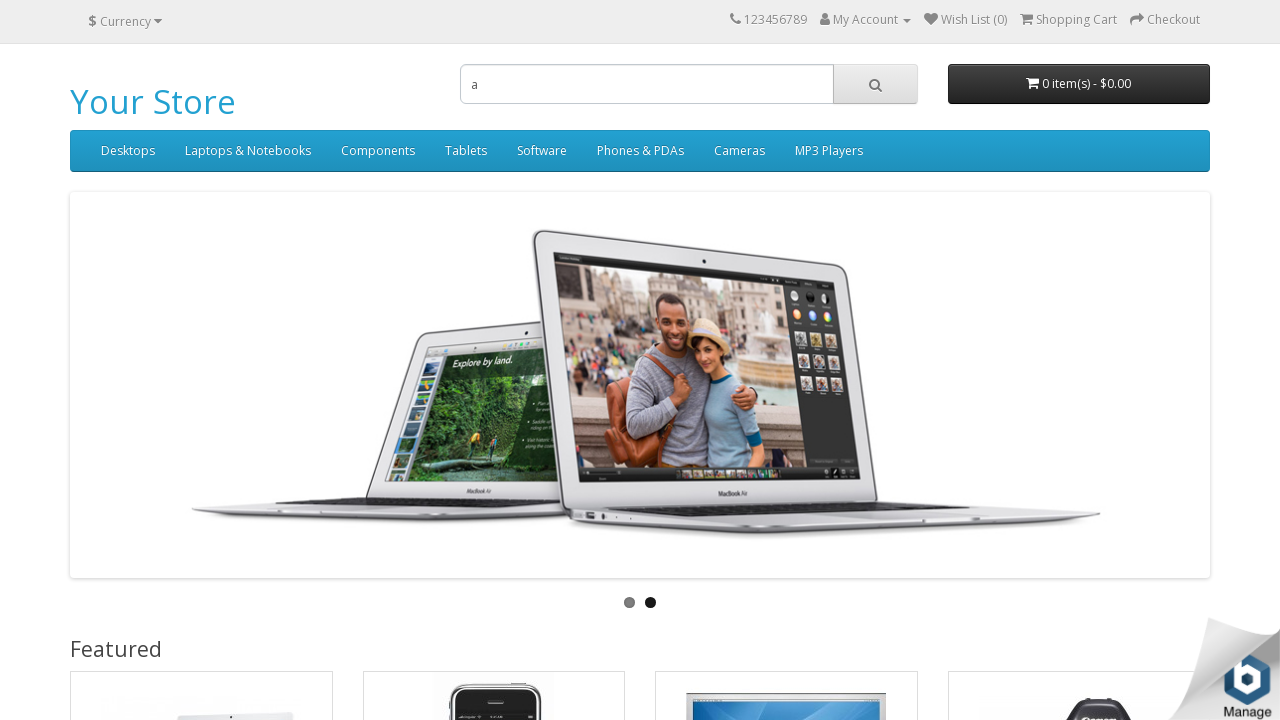

Pressed Enter to submit search on input[name='search']
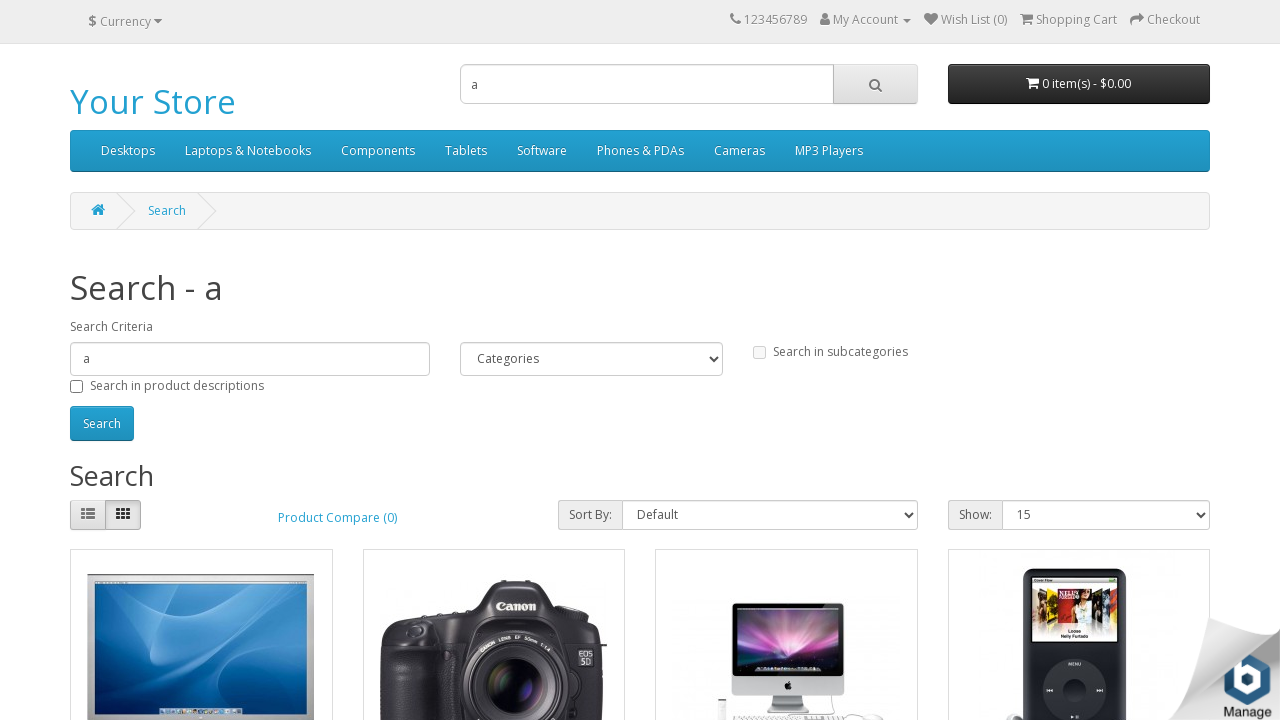

Product results loaded
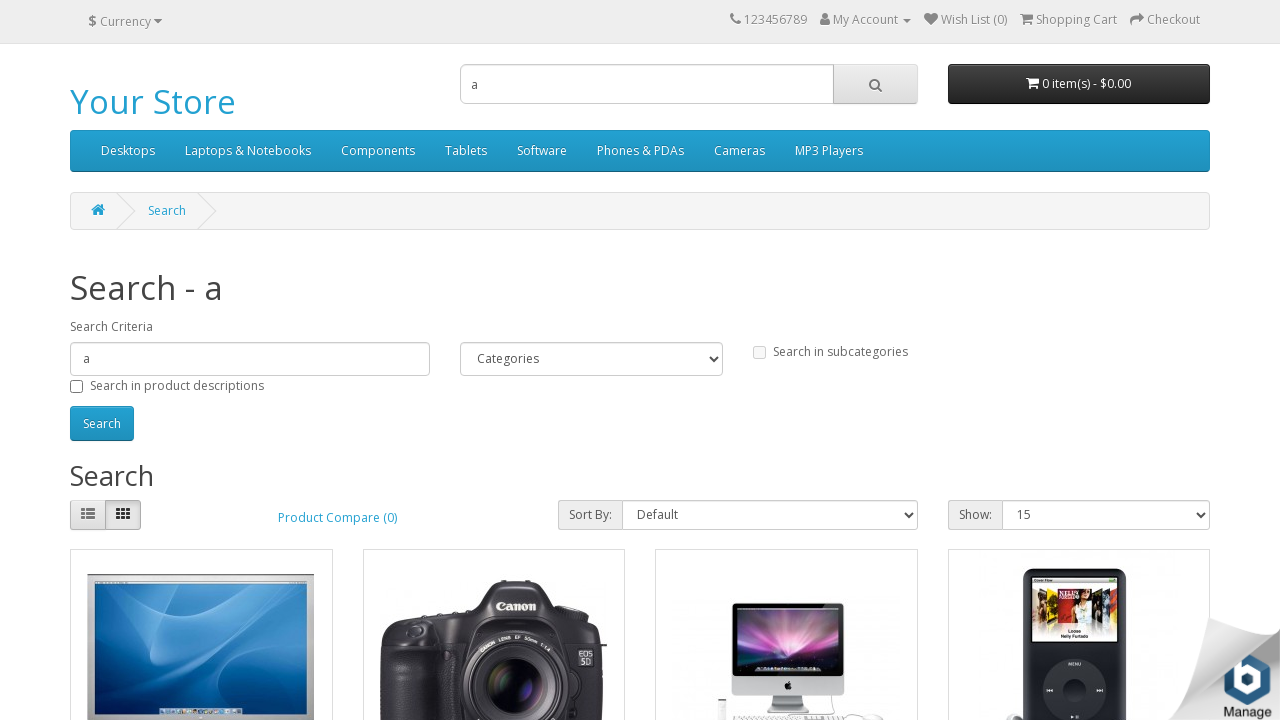

Found 12 product(s)
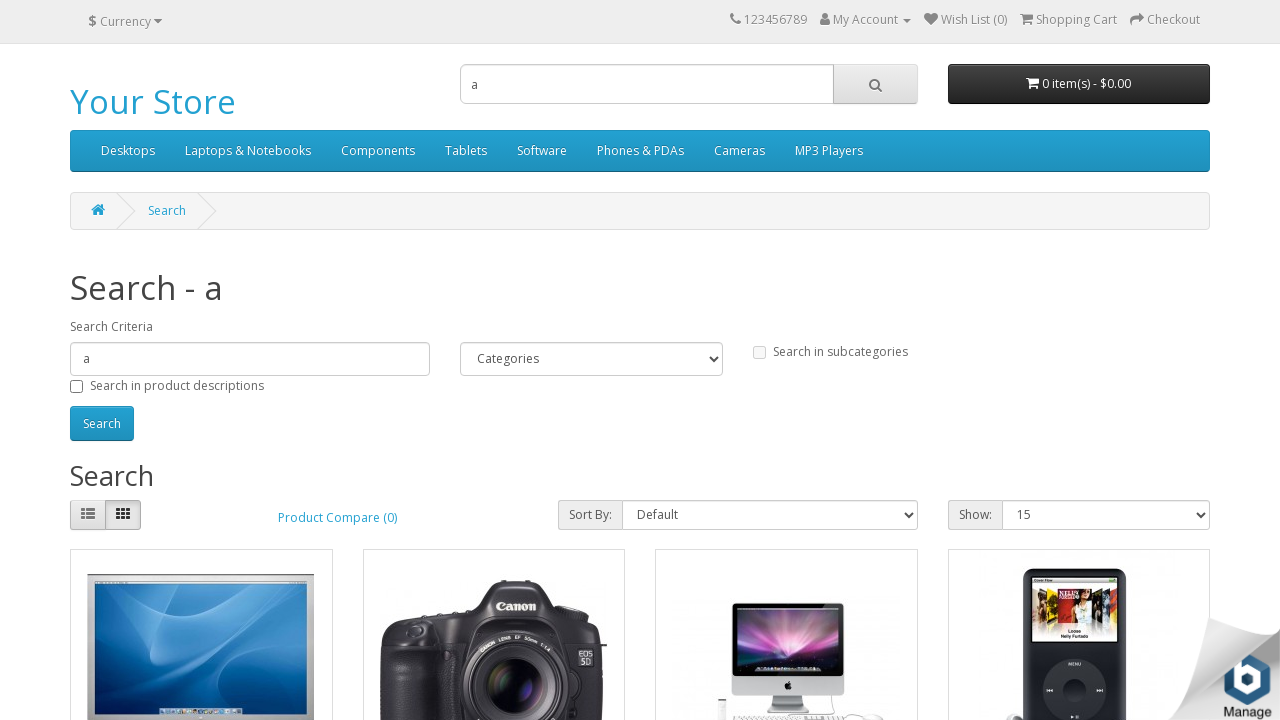

Scrolled product with 'processor' text into view
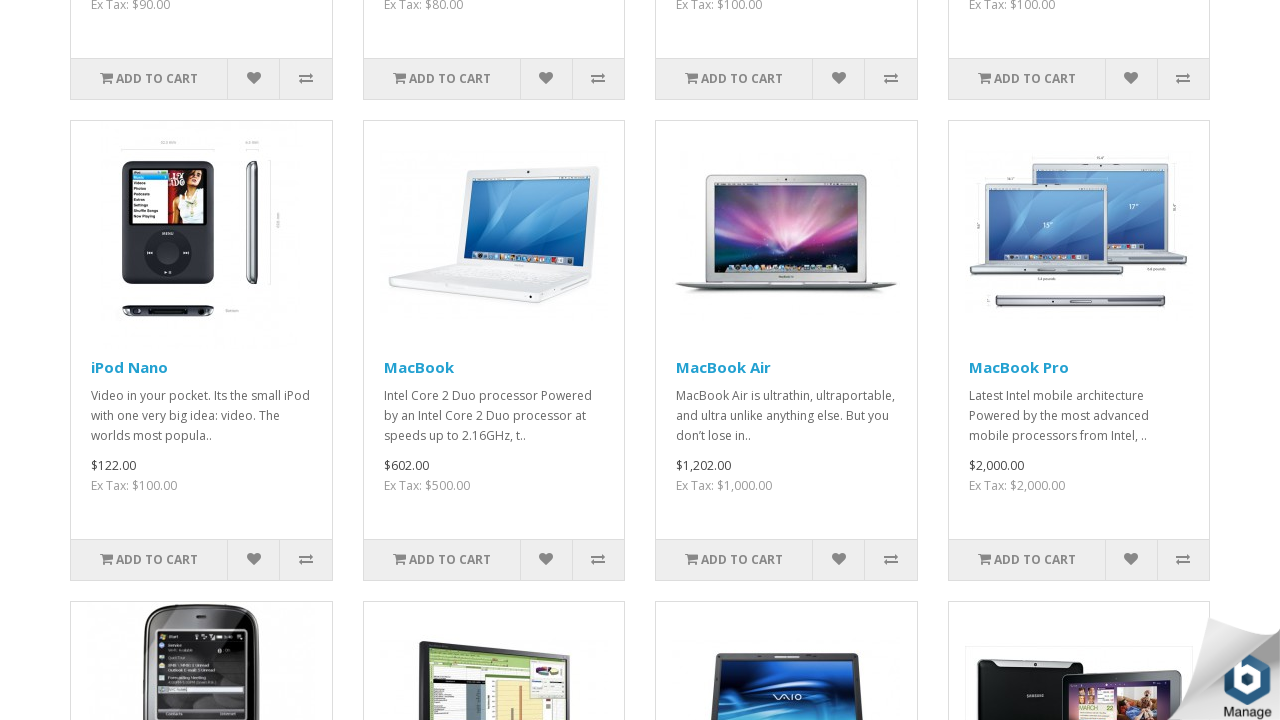

Hovered over product containing 'processor' at (494, 361) on div.product-layout >> nth=5
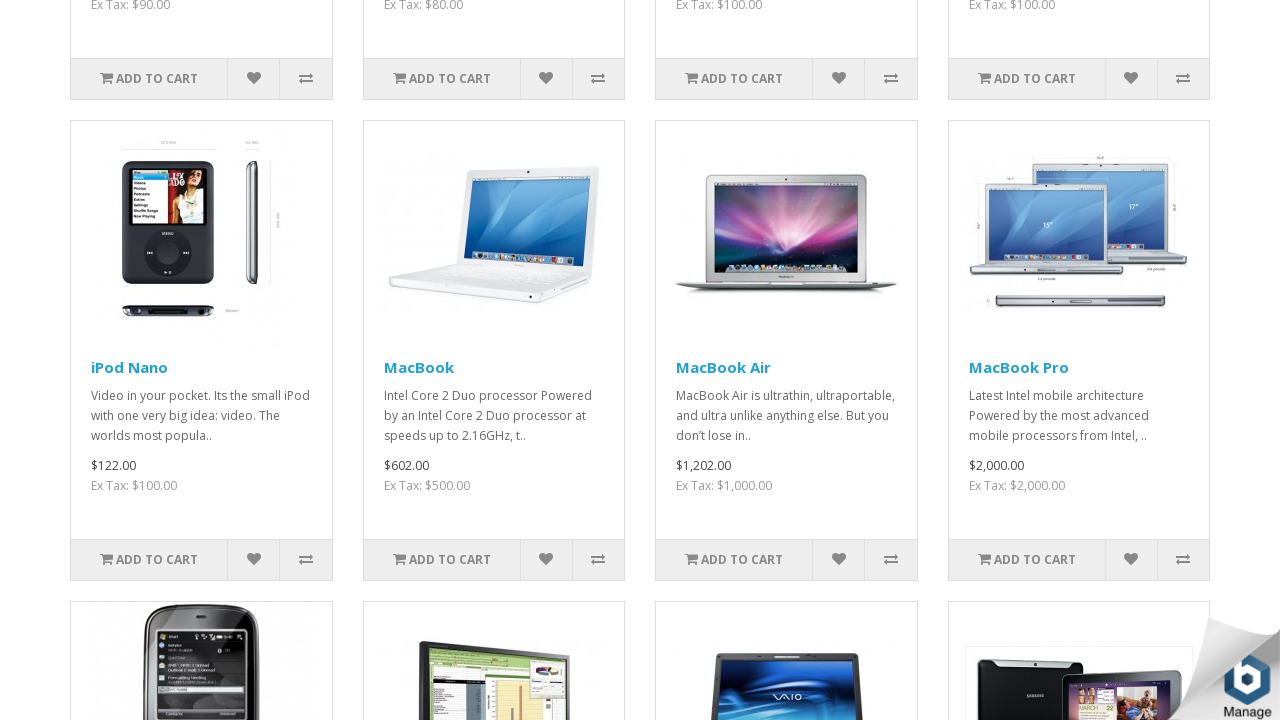

Right-clicked on product containing 'processor' at (494, 361) on div.product-layout >> nth=5
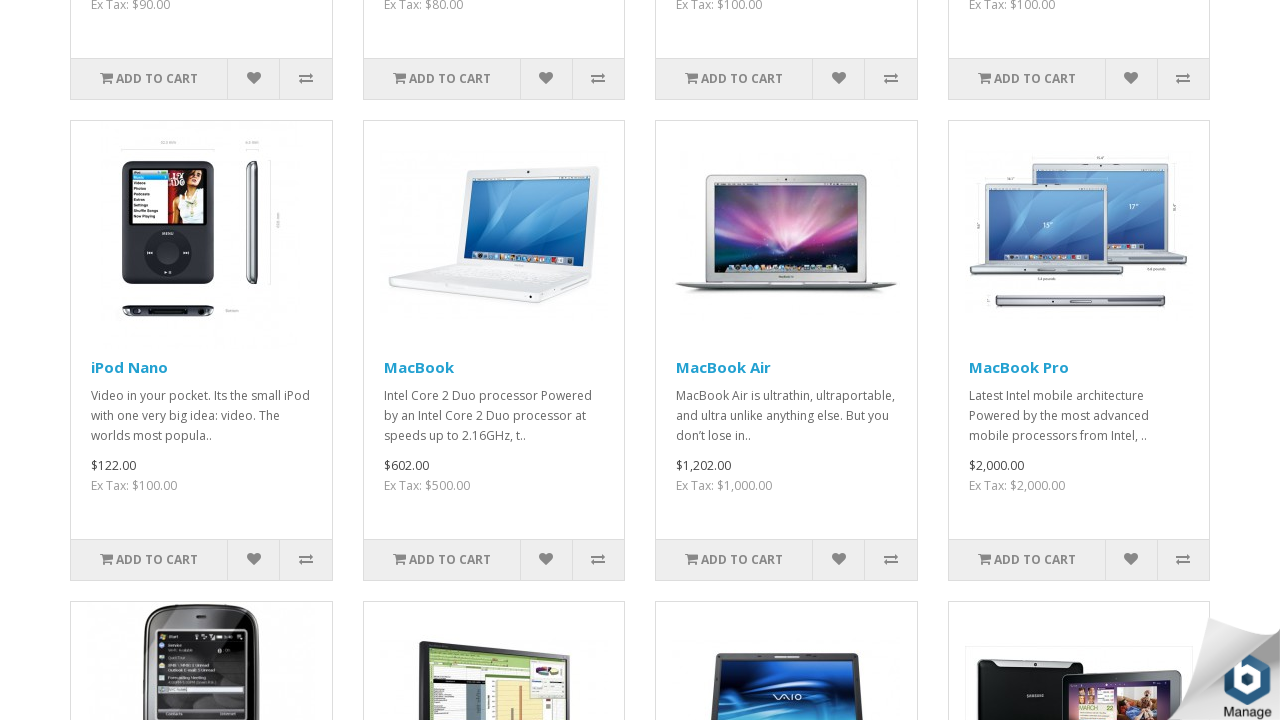

Scrolled product with 'processor' text into view
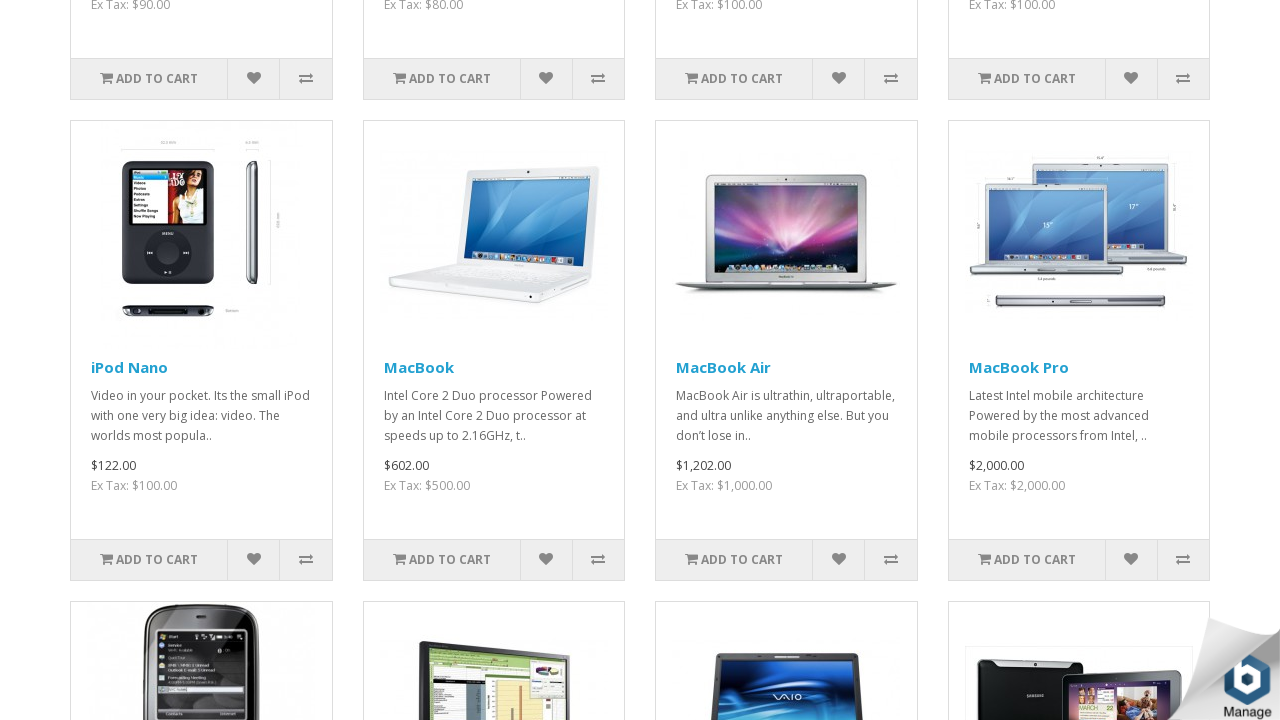

Hovered over product containing 'processor' at (1079, 361) on div.product-layout >> nth=7
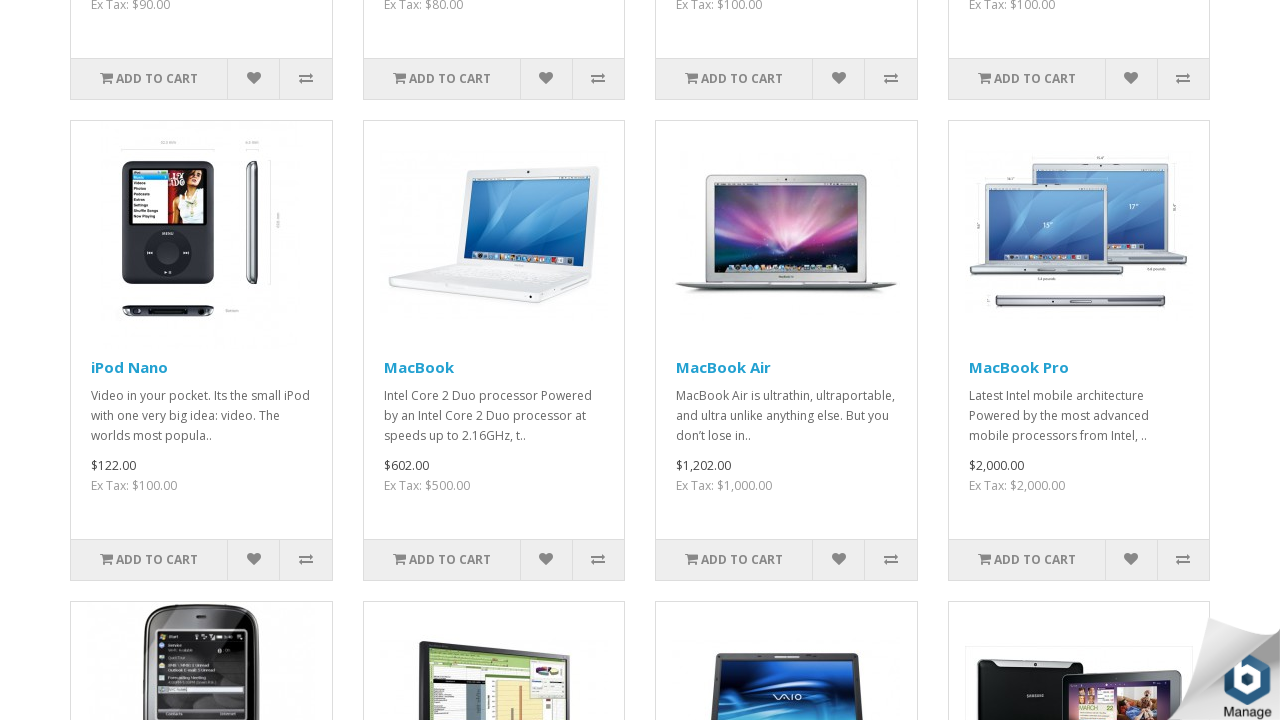

Right-clicked on product containing 'processor' at (1079, 361) on div.product-layout >> nth=7
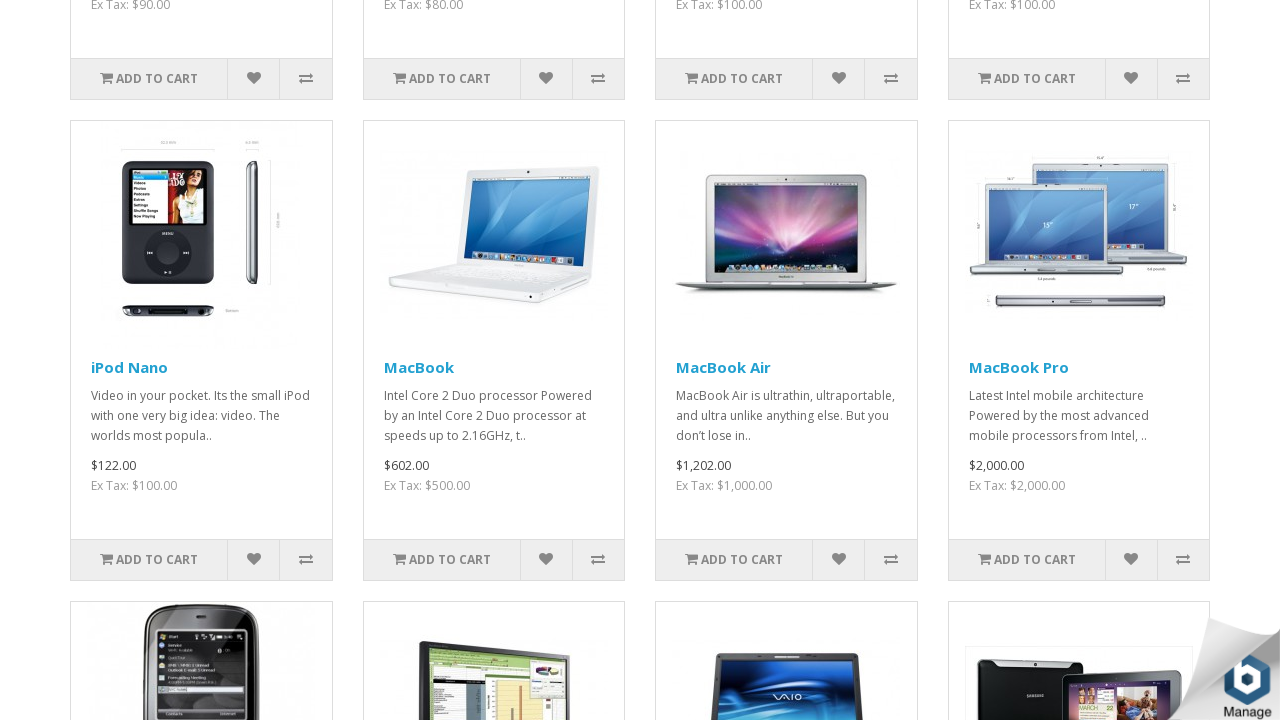

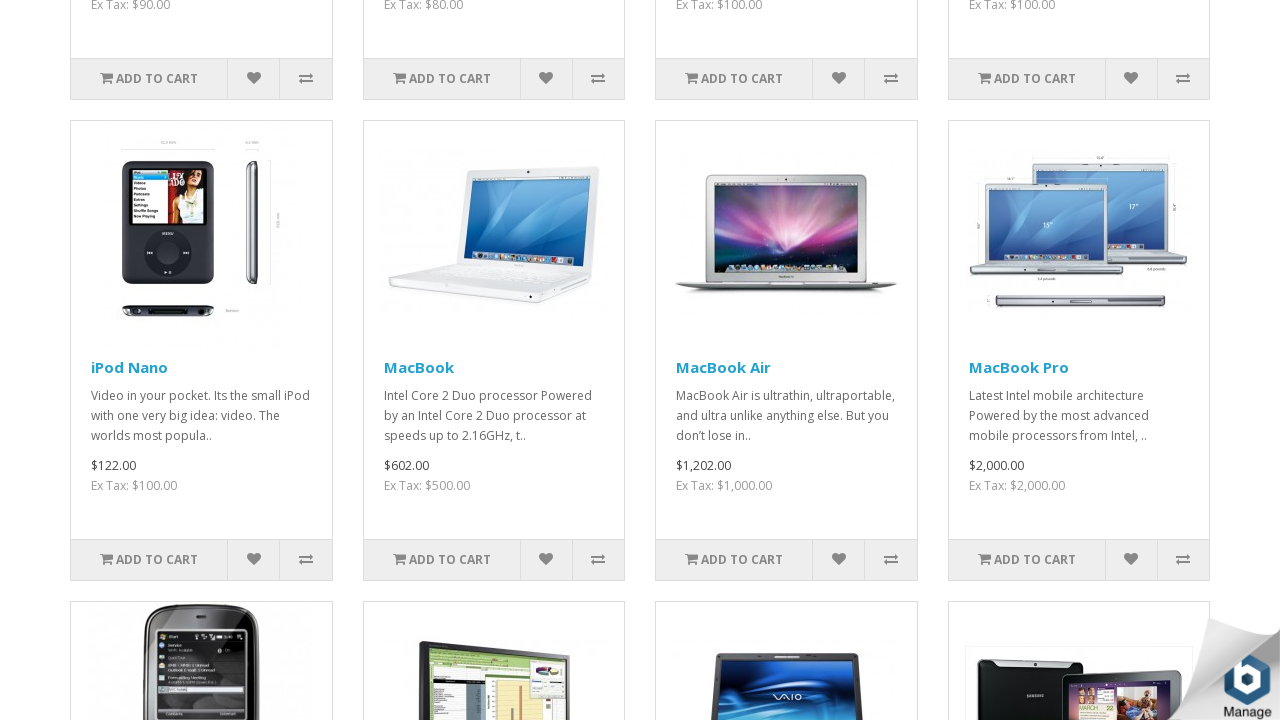